Verifies that the login page has the correct title "Authorization"

Starting URL: https://login2.nextbasecrm.com/

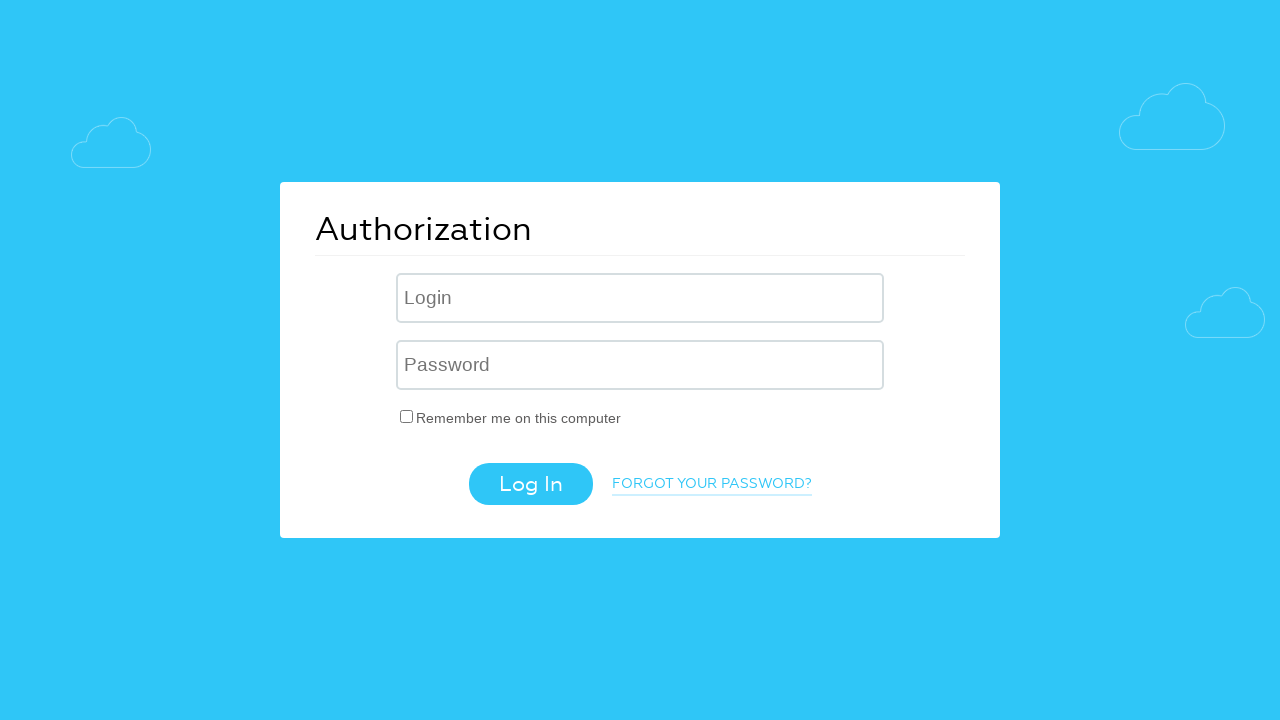

Verified login page title is 'Authorization'
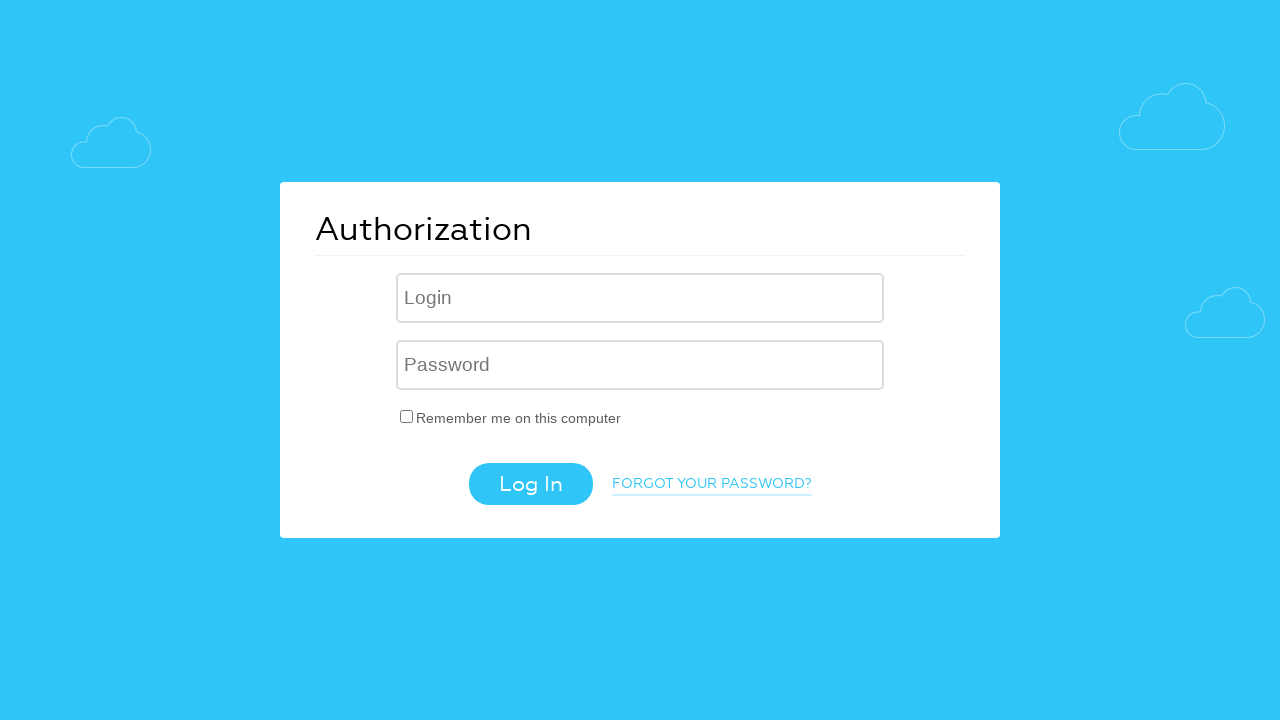

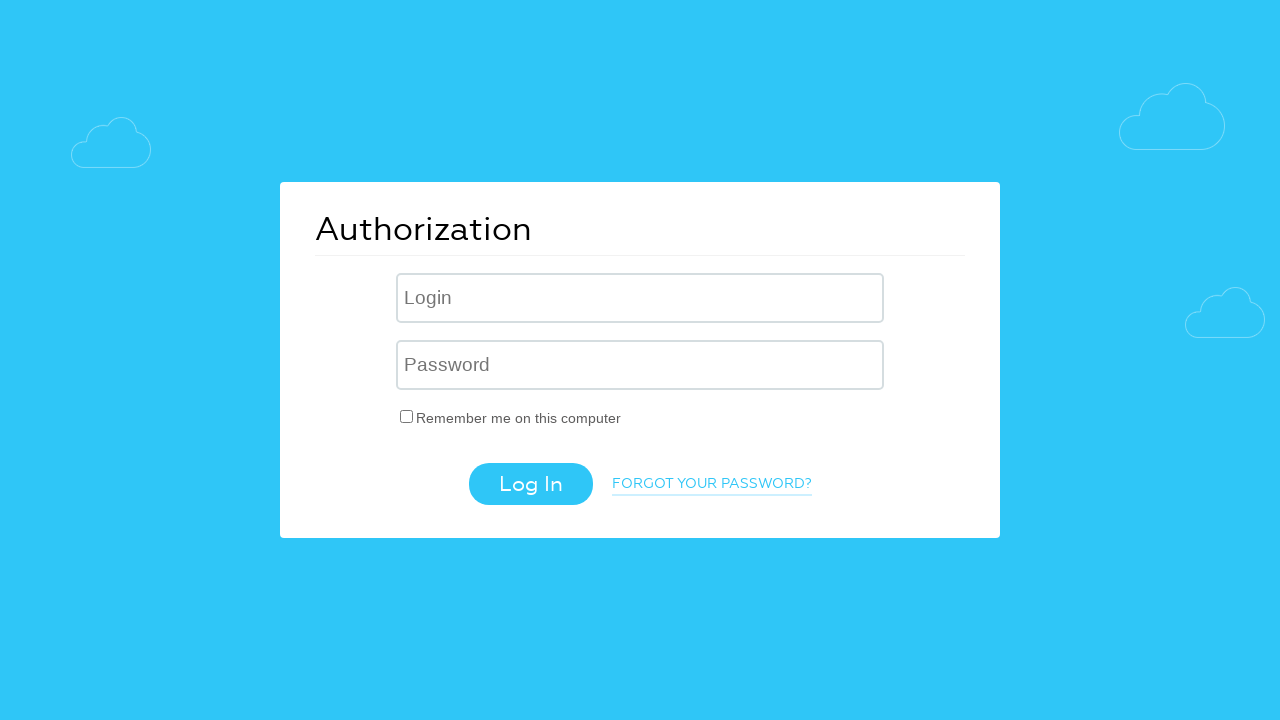